Tests file download functionality by navigating to the File Download page and clicking on a file link to initiate a download.

Starting URL: https://the-internet.herokuapp.com

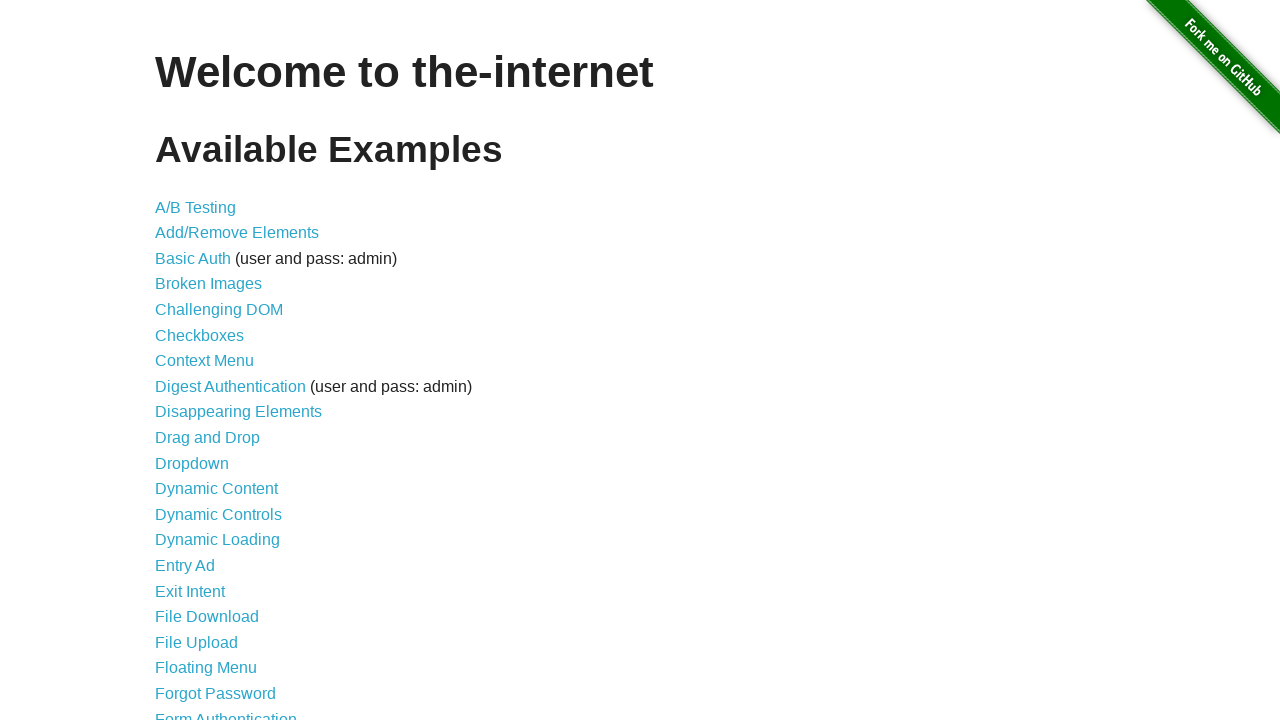

Clicked on 'File Download' link at (207, 617) on li a:has-text('File Download')
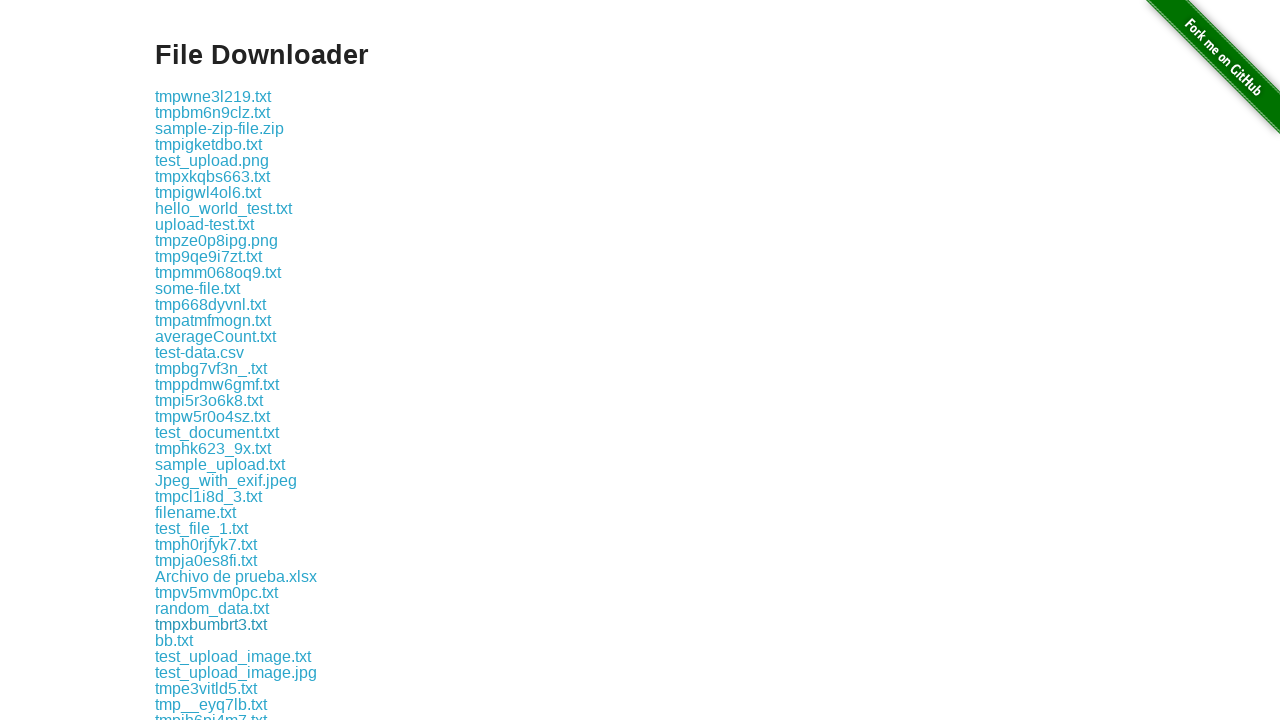

File download page loaded with file links visible
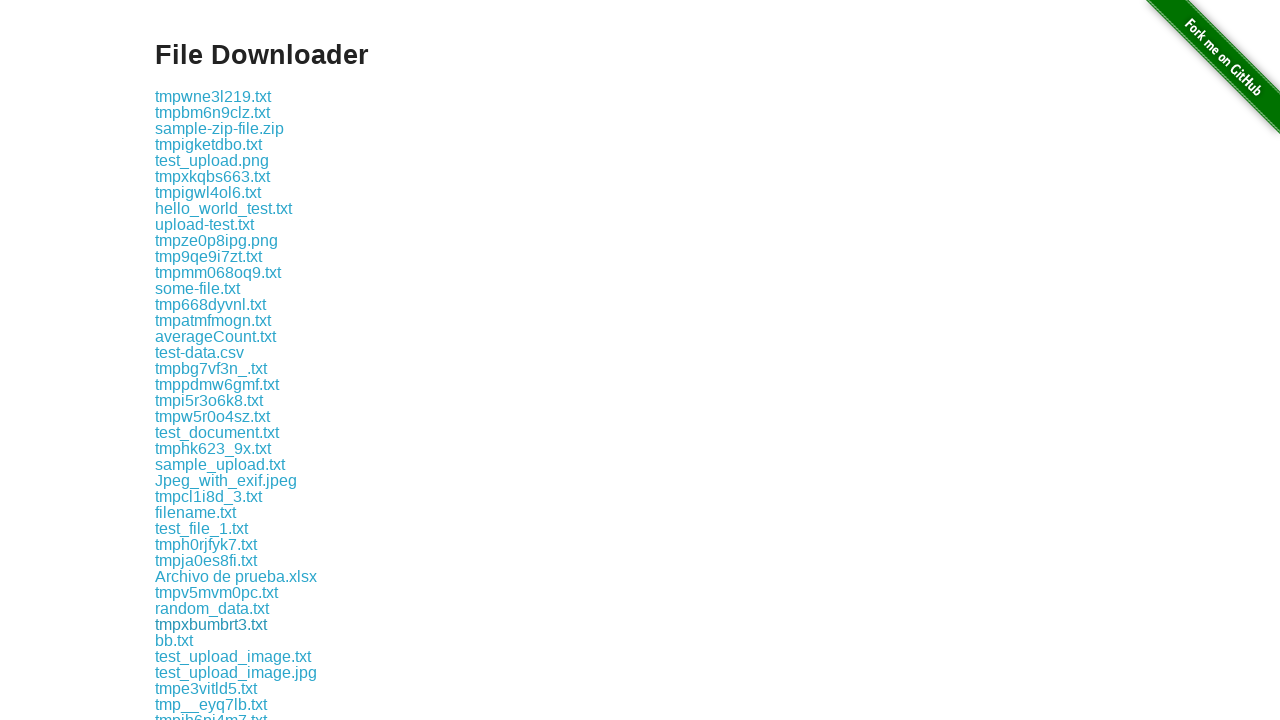

Clicked on 'some-file.txt' to initiate download at (198, 288) on a:has-text('some-file.txt')
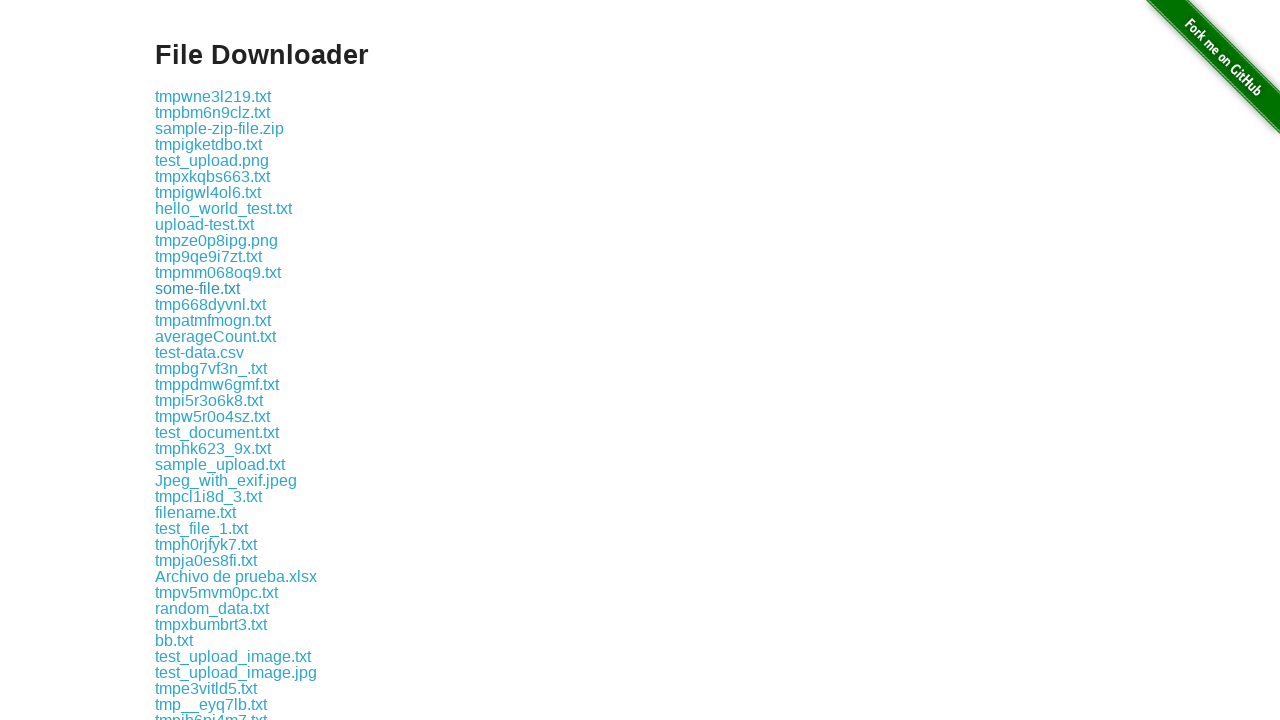

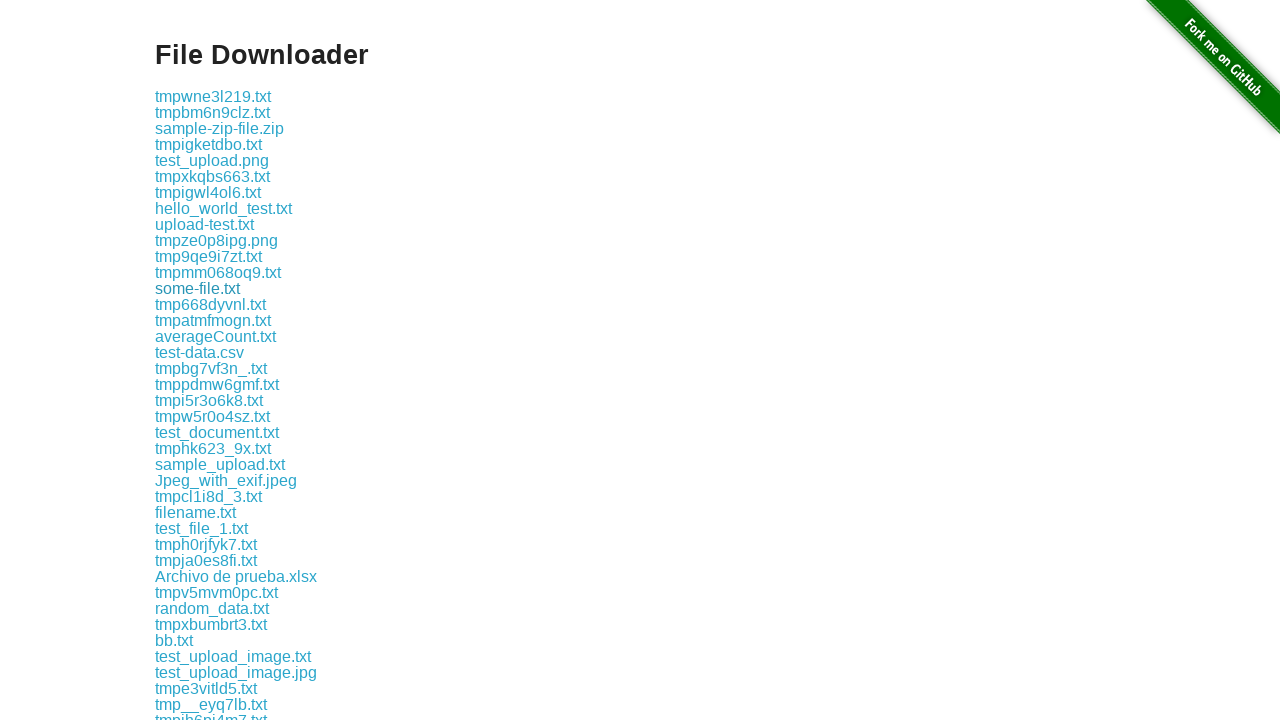